Tests a registration form by filling in required fields (first name, last name, email) and submitting the form, then verifies successful registration by checking for a congratulations message.

Starting URL: http://suninjuly.github.io/registration1.html

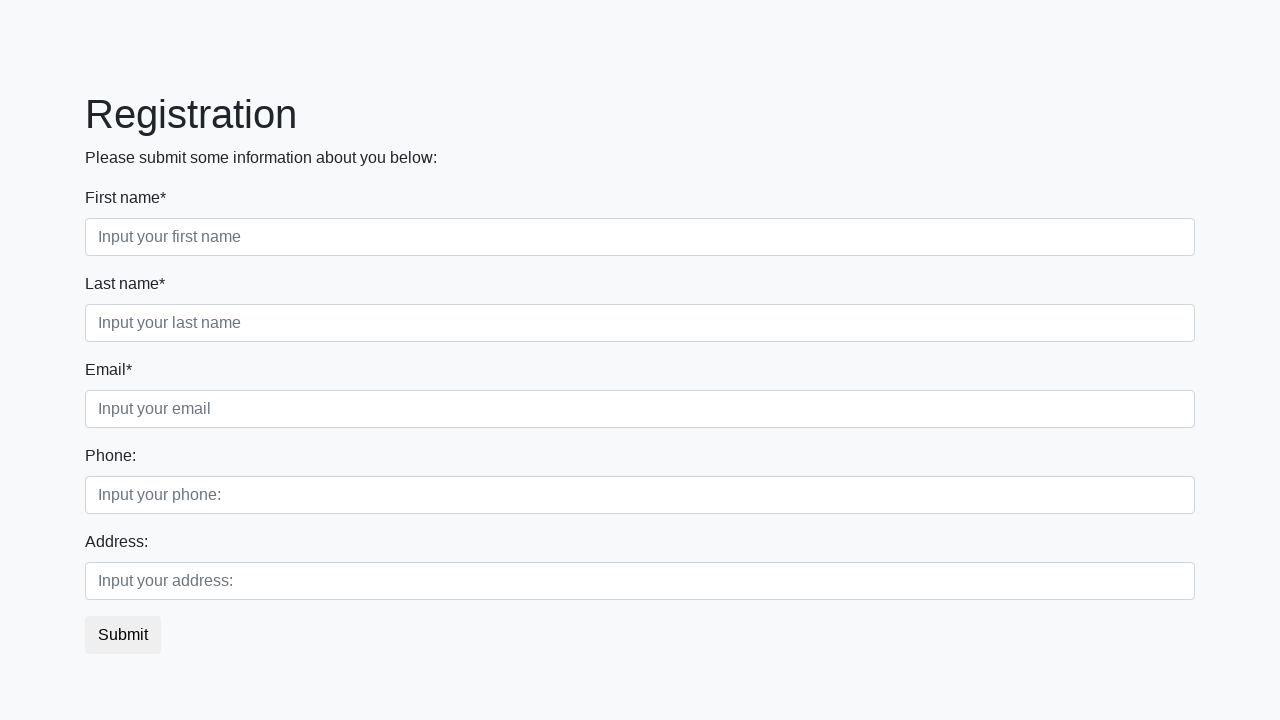

Filled first name field with 'Ivan' on .first_block .first
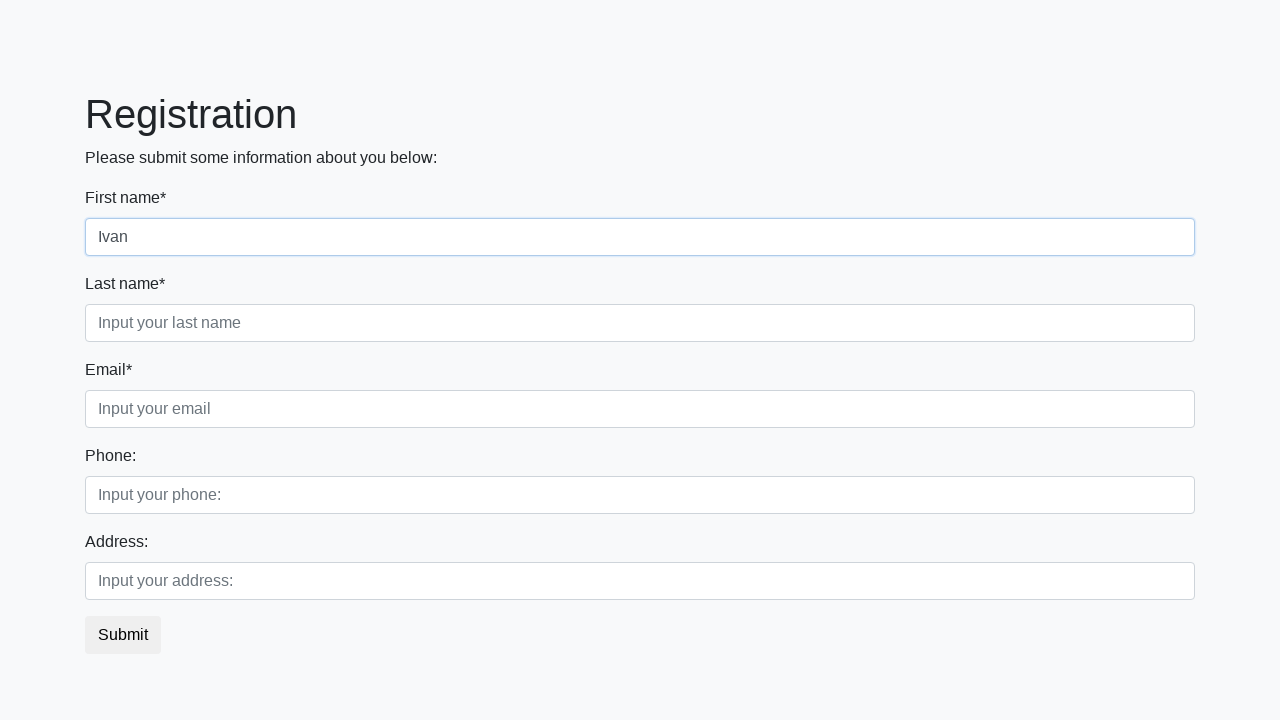

Filled last name field with 'Ivanov' on .first_block .second
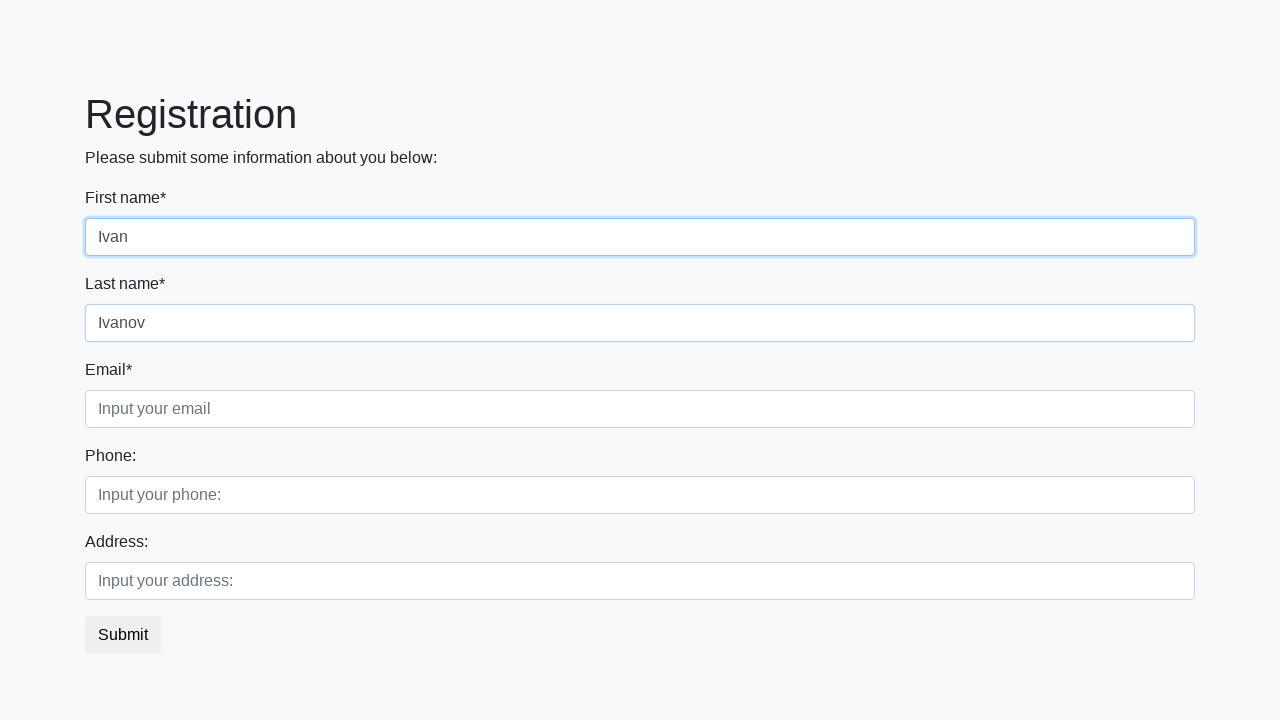

Filled email field with 'ivanov@example.ru' on .third
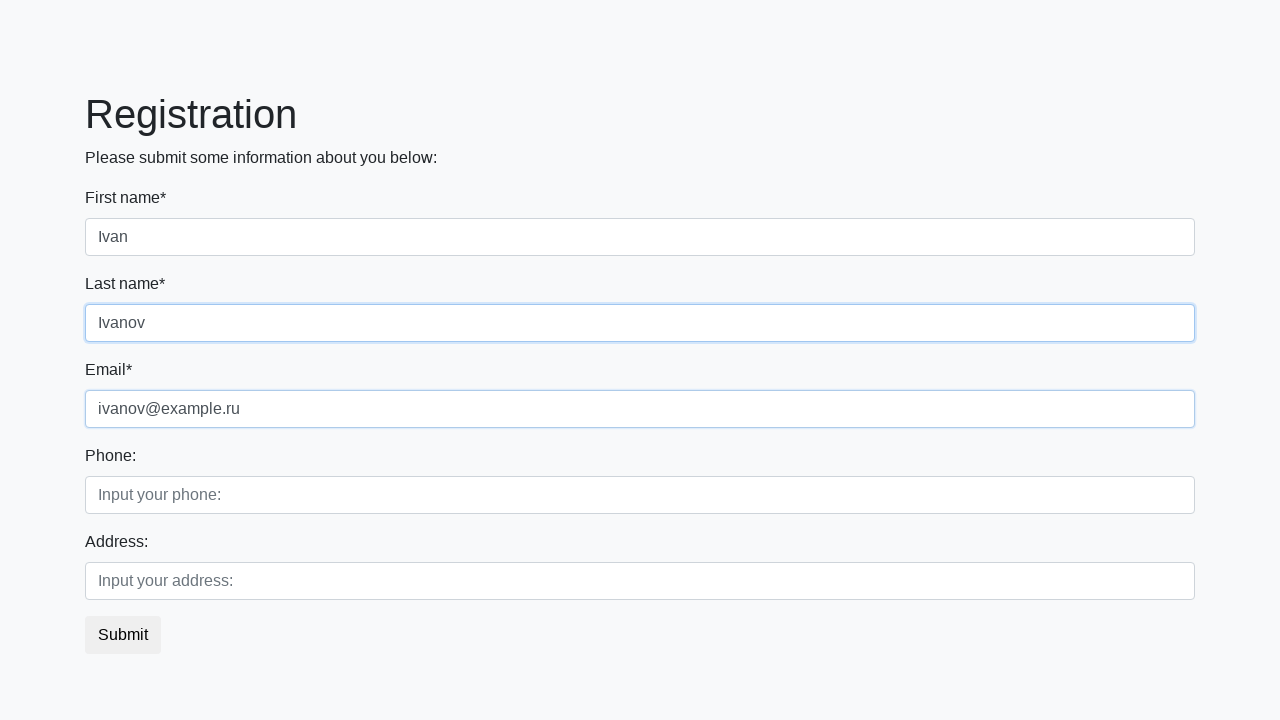

Clicked submit button to register at (123, 635) on button.btn
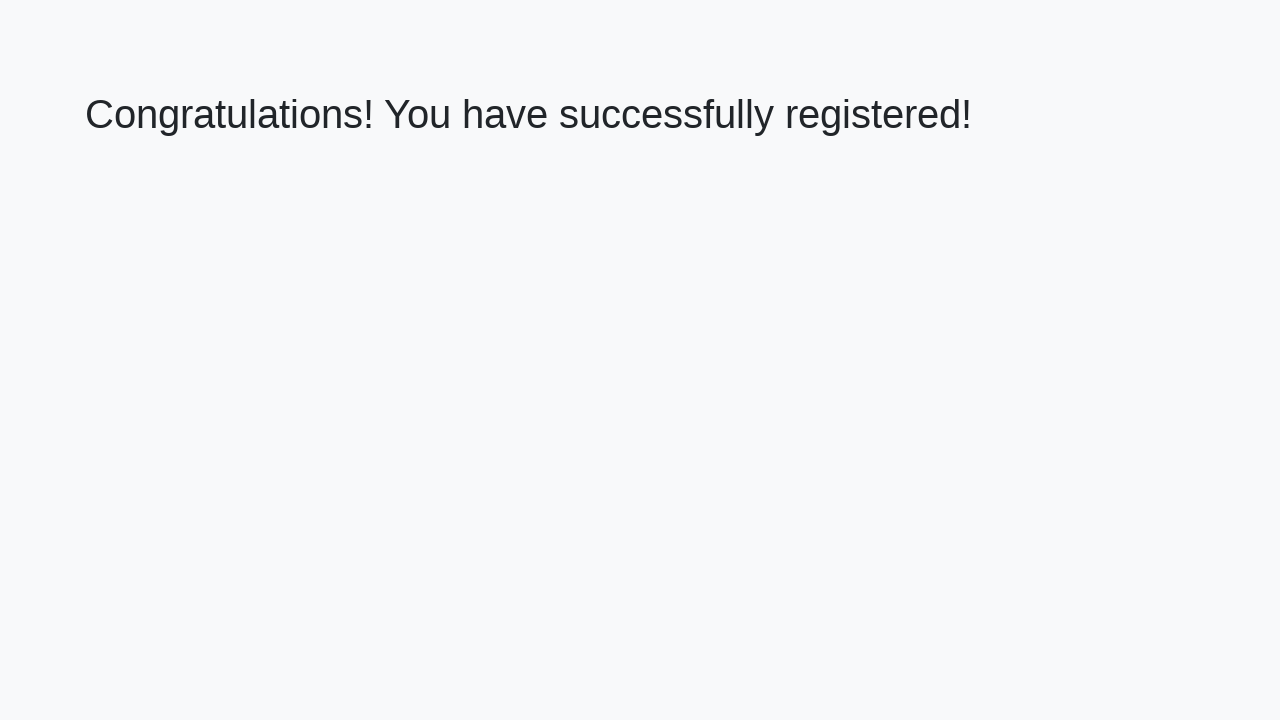

Success message element loaded
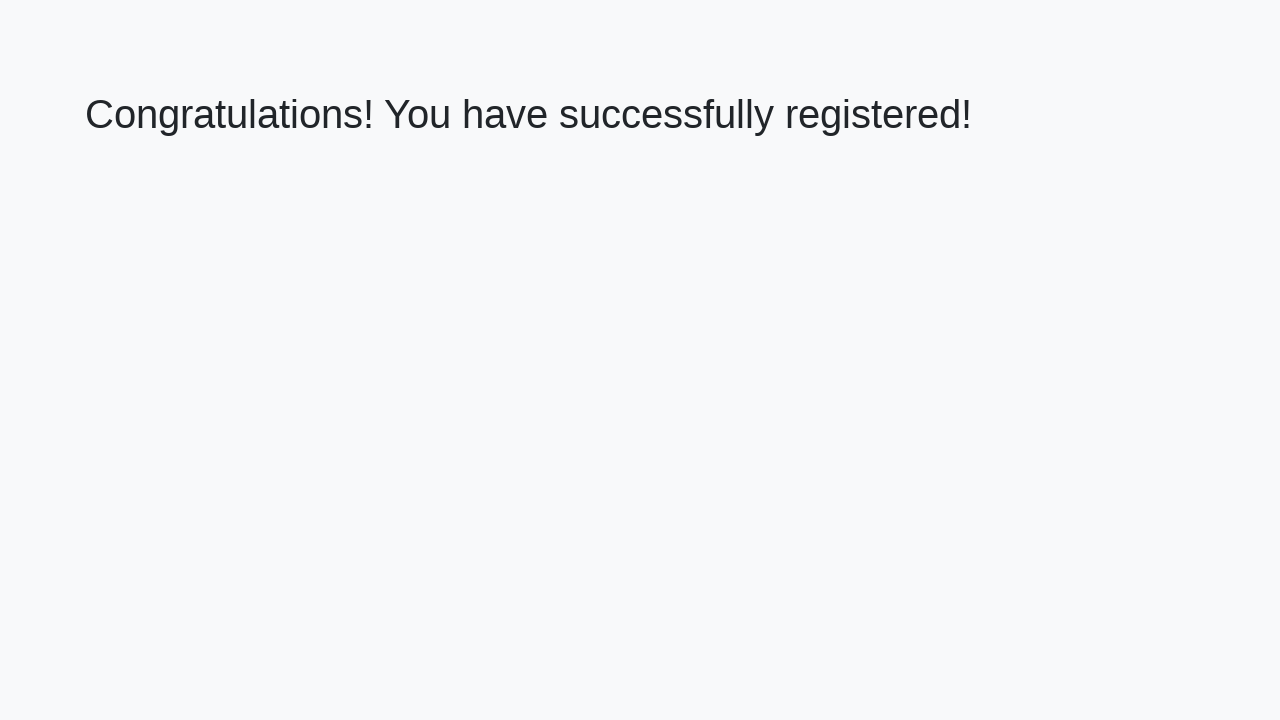

Retrieved congratulations message text
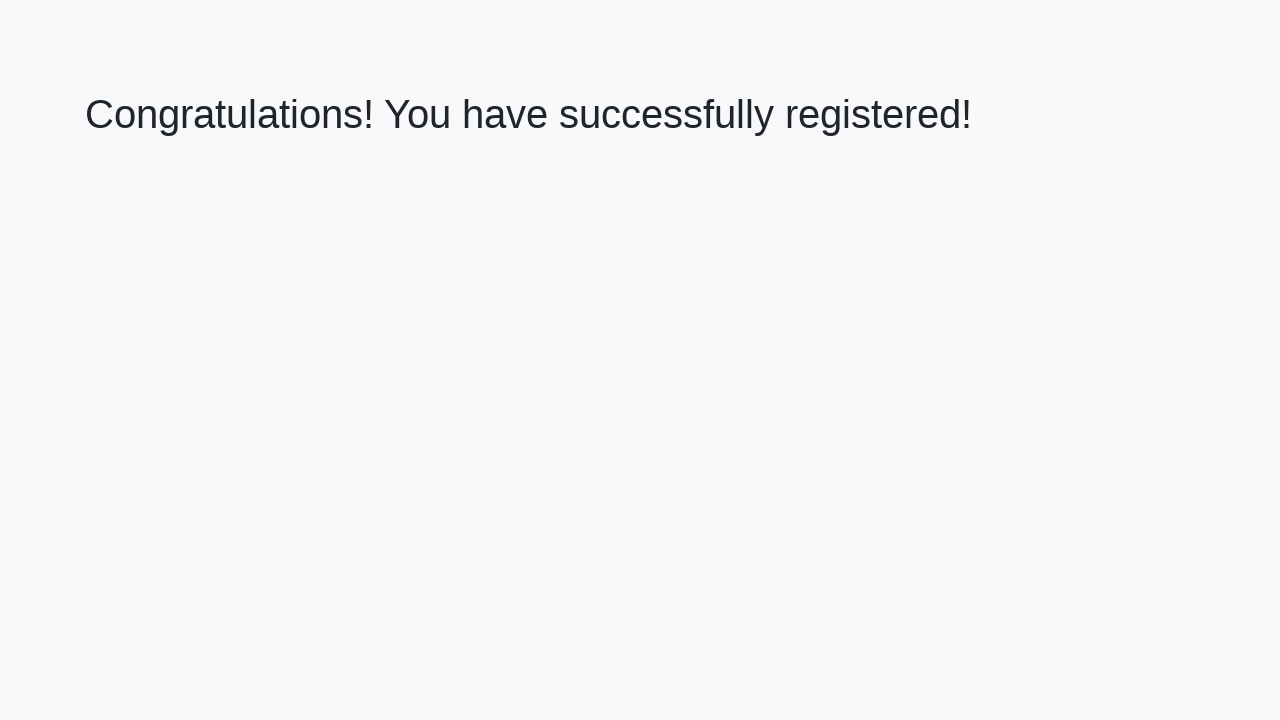

Verified successful registration with correct congratulations message
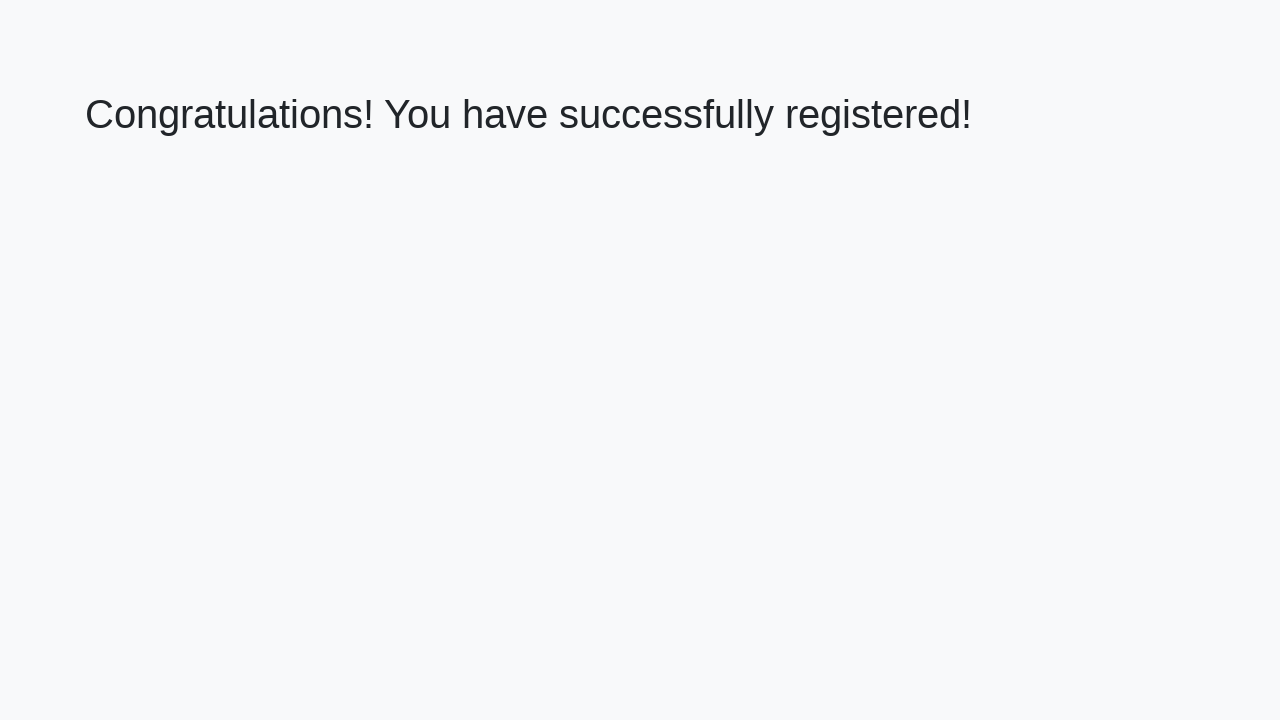

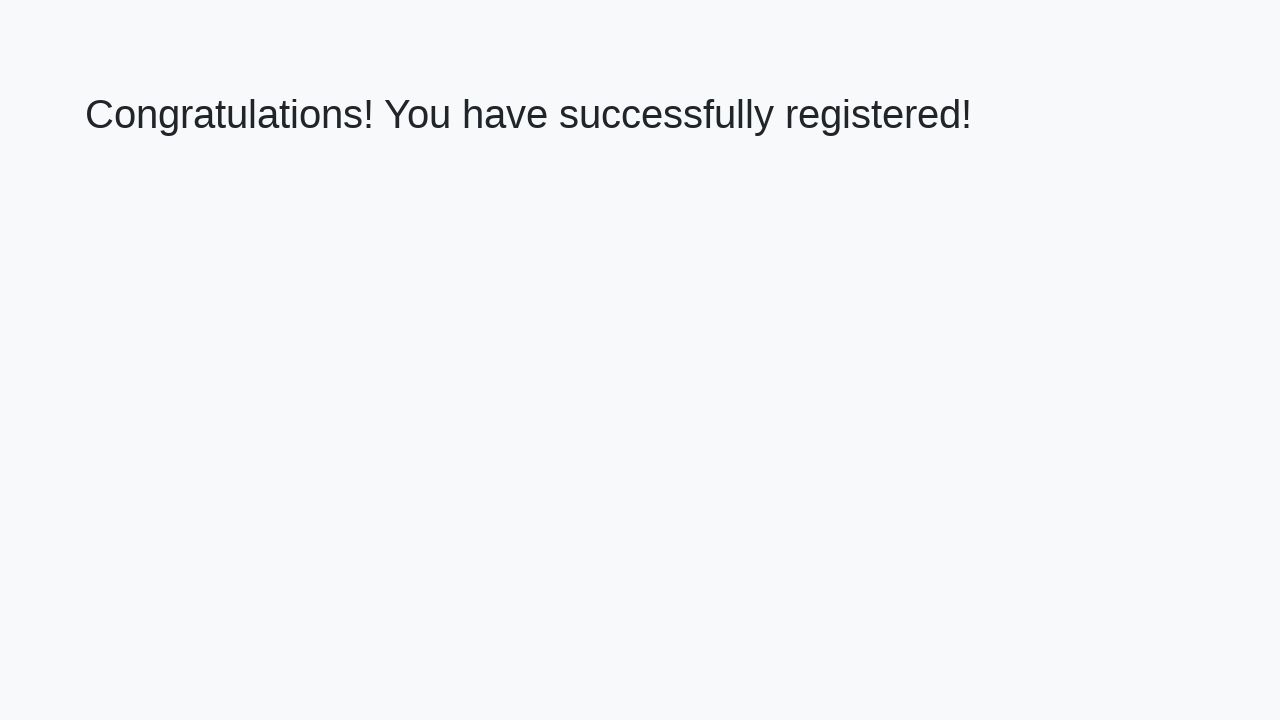